Tests auto-completing all fields in a web form including text inputs, radio buttons, checkboxes, dropdown, datepicker, and form submission

Starting URL: https://formy-project.herokuapp.com/form

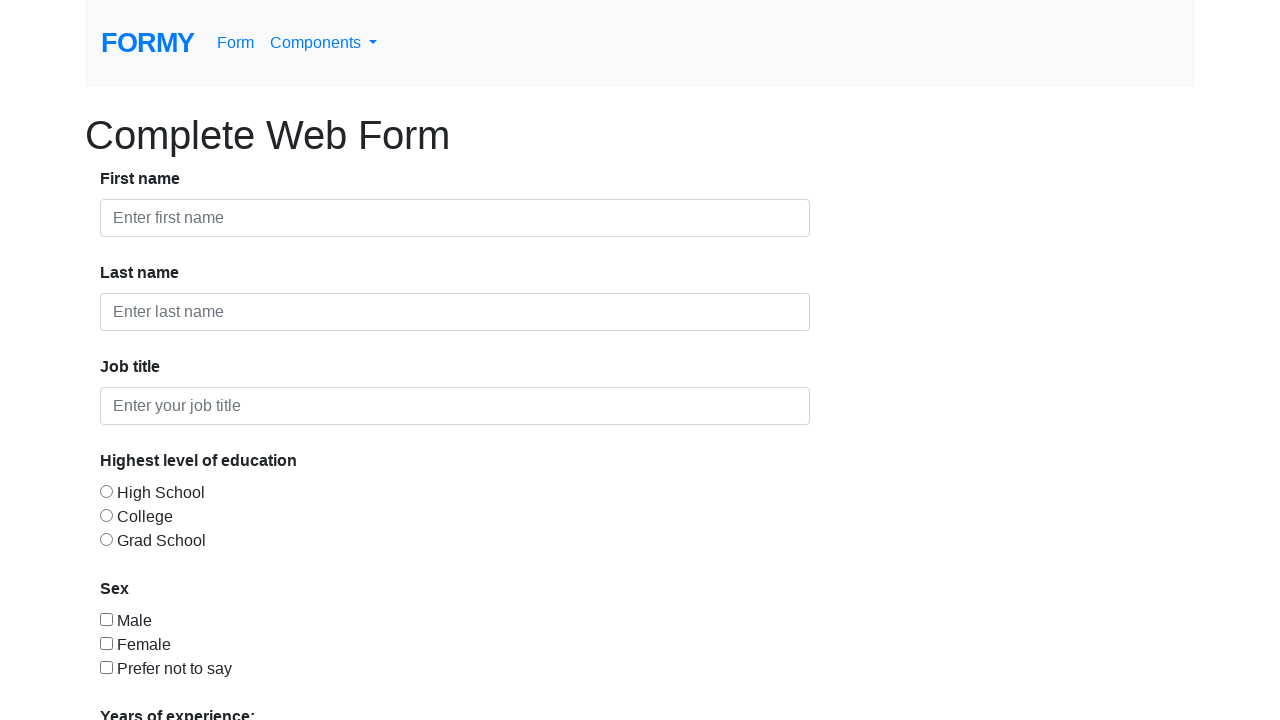

Filled first name field with 'Don' on #first-name
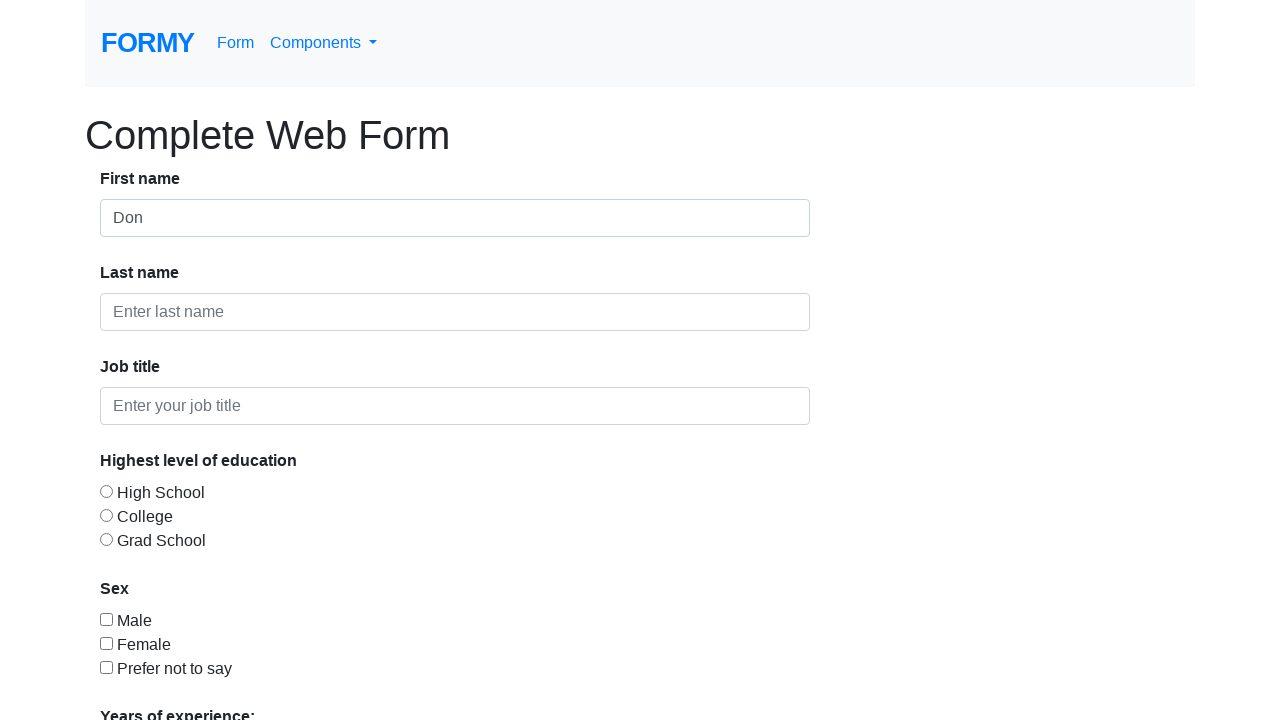

Filled last name field with 'Red' on #last-name
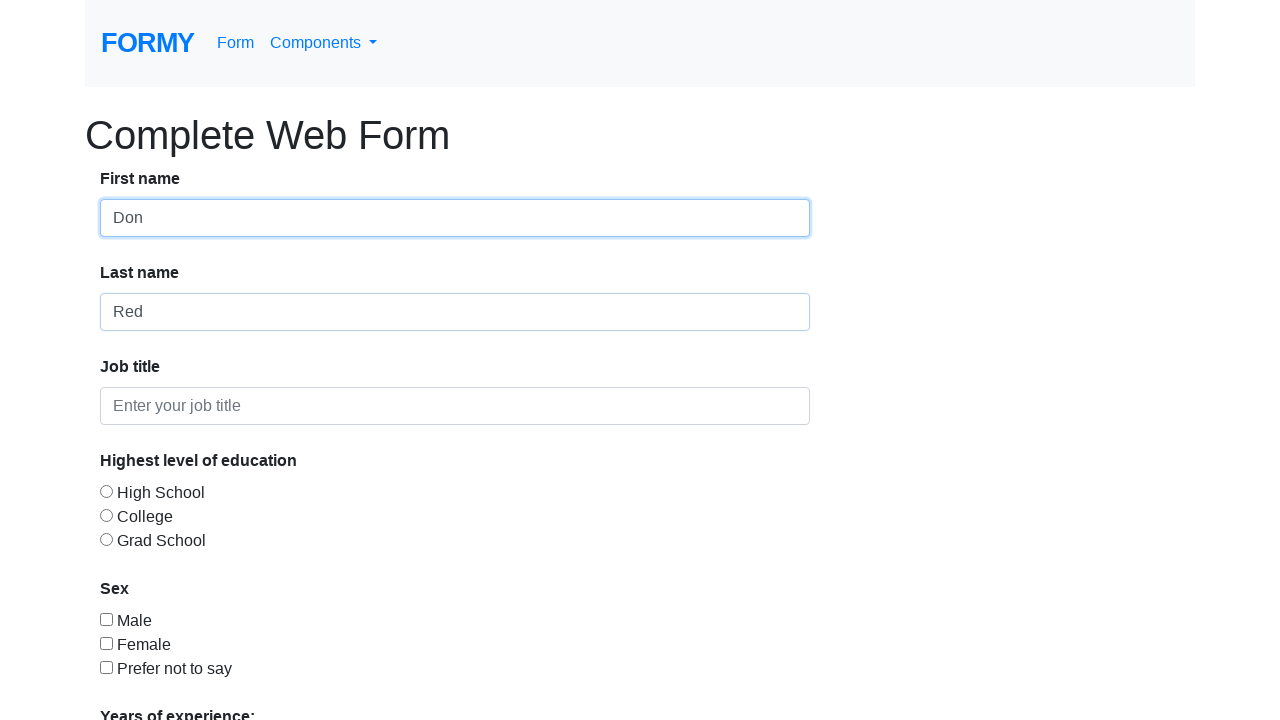

Filled job title field with 'QA' on #job-title
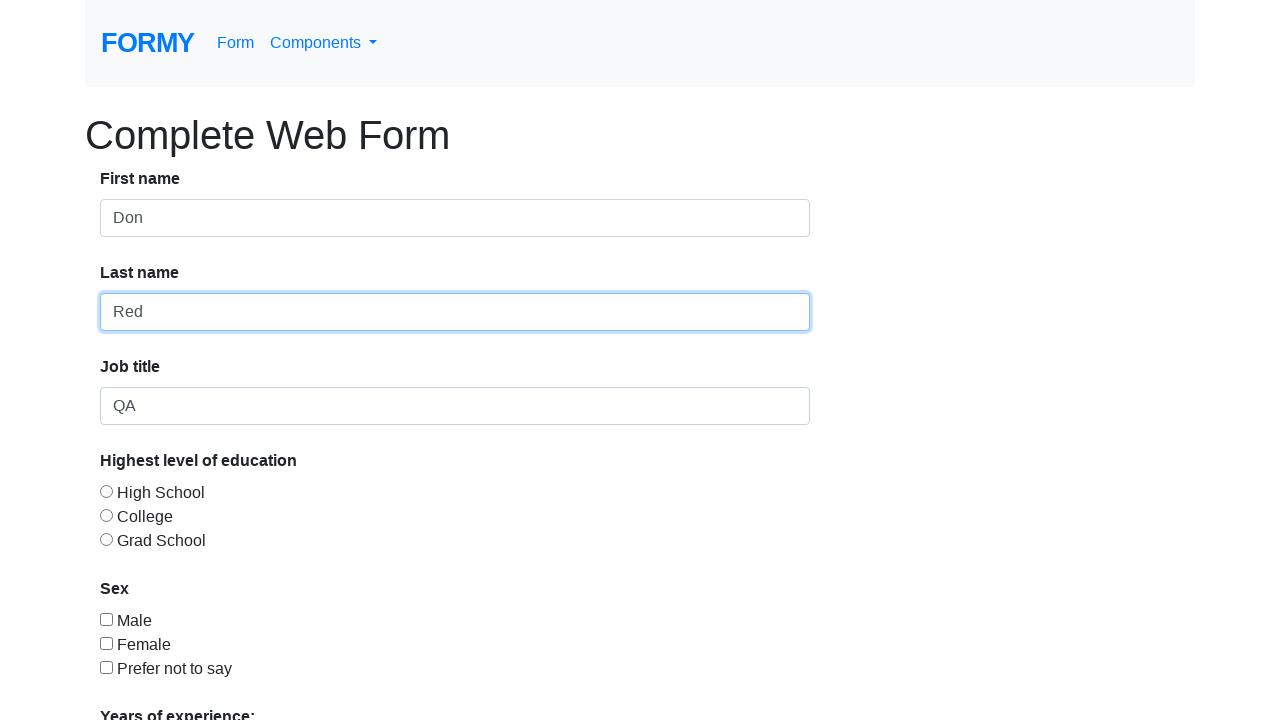

Selected College education level radio button at (106, 515) on #radio-button-2
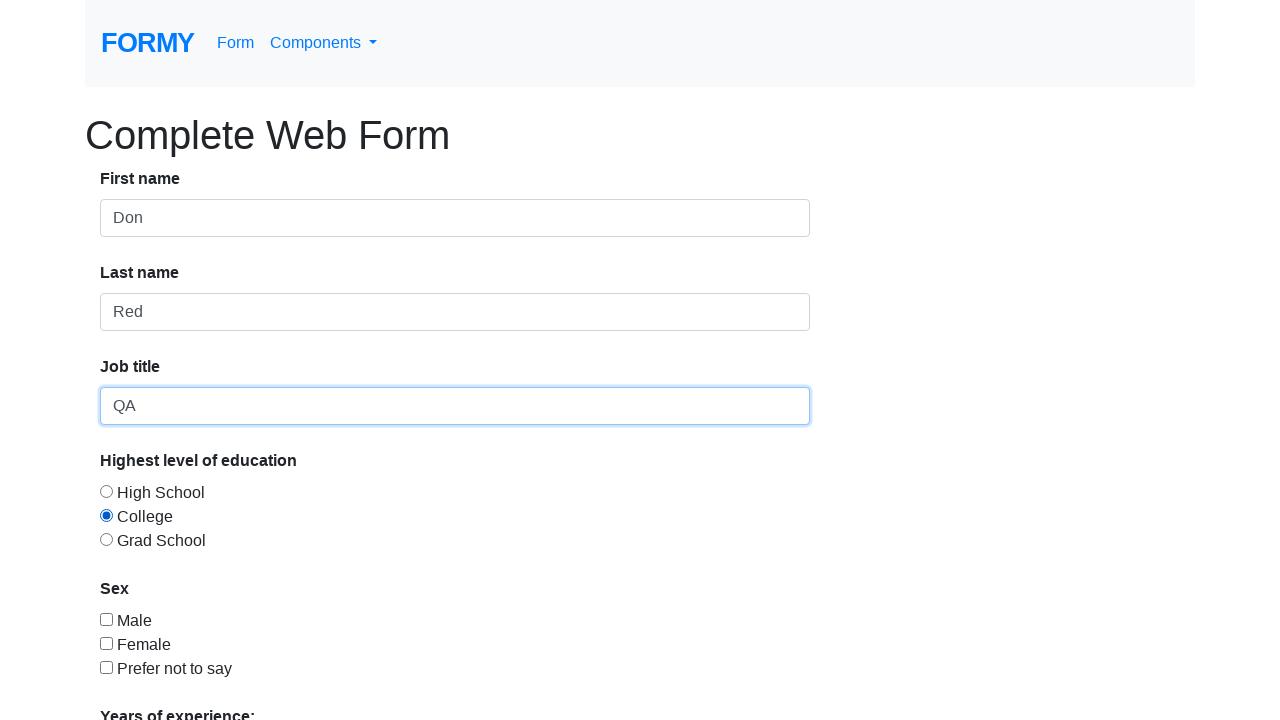

Selected Male sex checkbox at (106, 619) on input[type='checkbox'][value='checkbox-1']
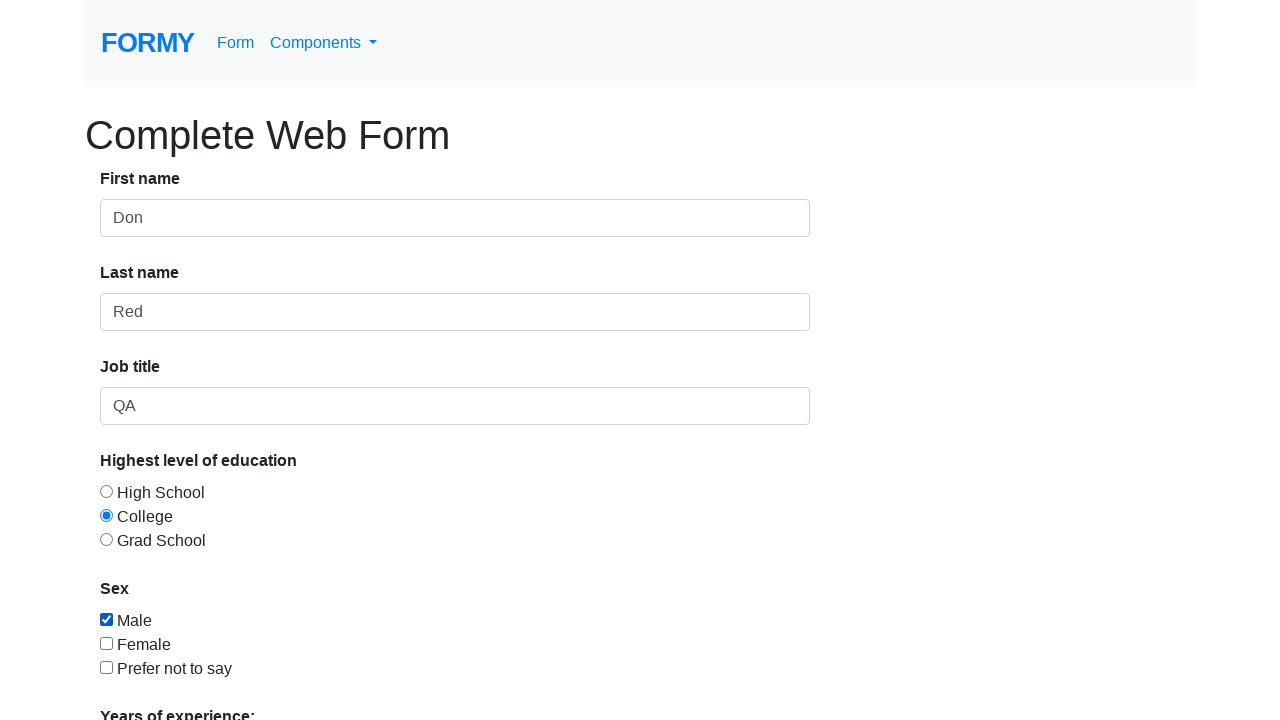

Opened experience dropdown menu at (270, 519) on #select-menu
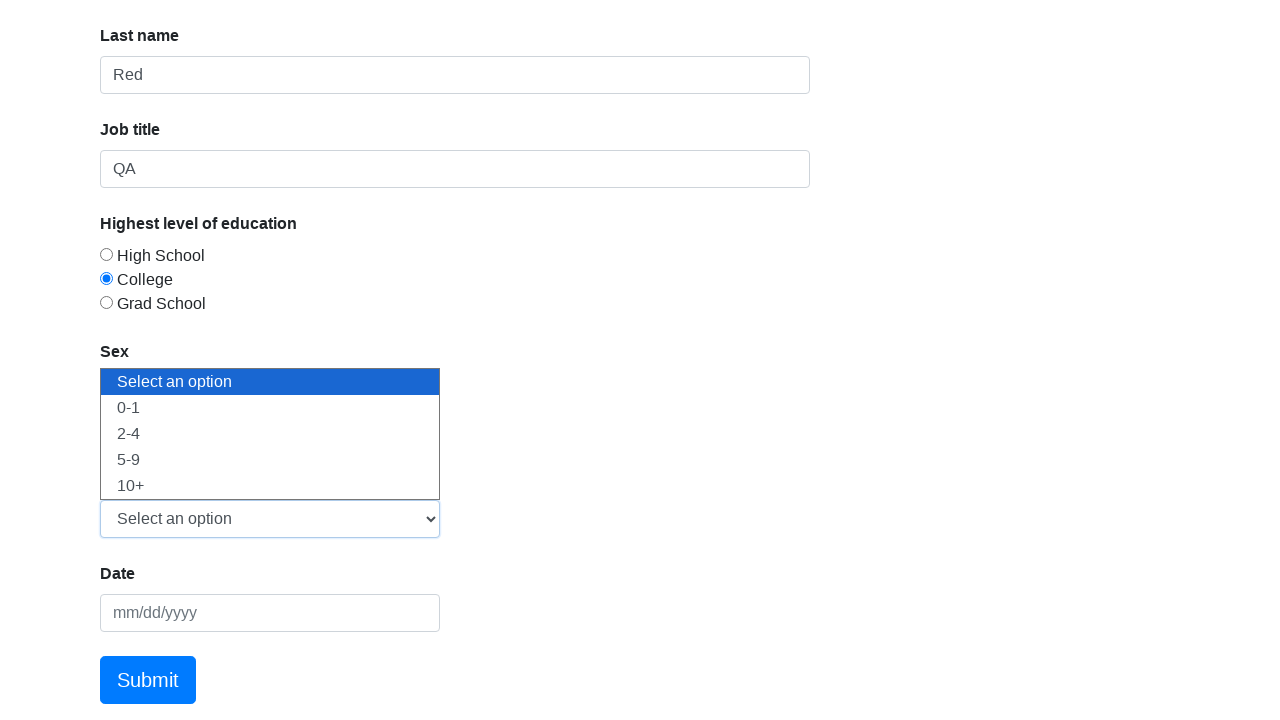

Selected experience option from dropdown on #select-menu
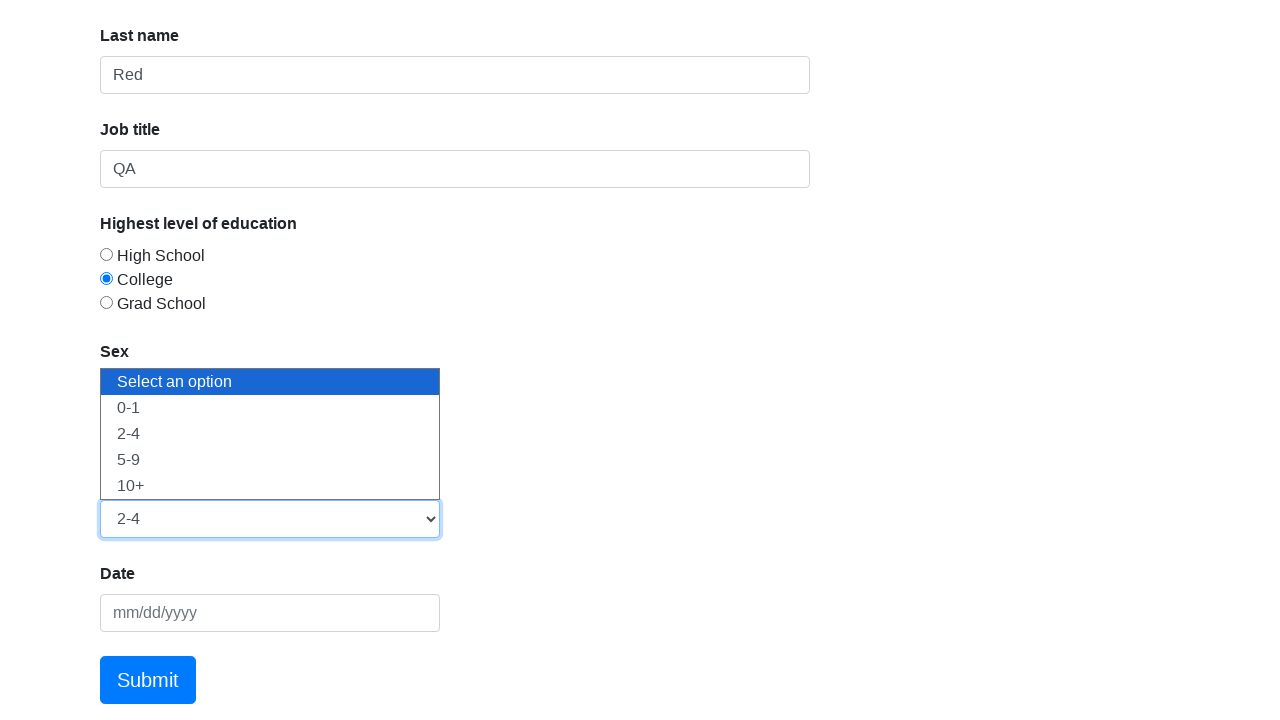

Opened datepicker at (270, 613) on #datepicker
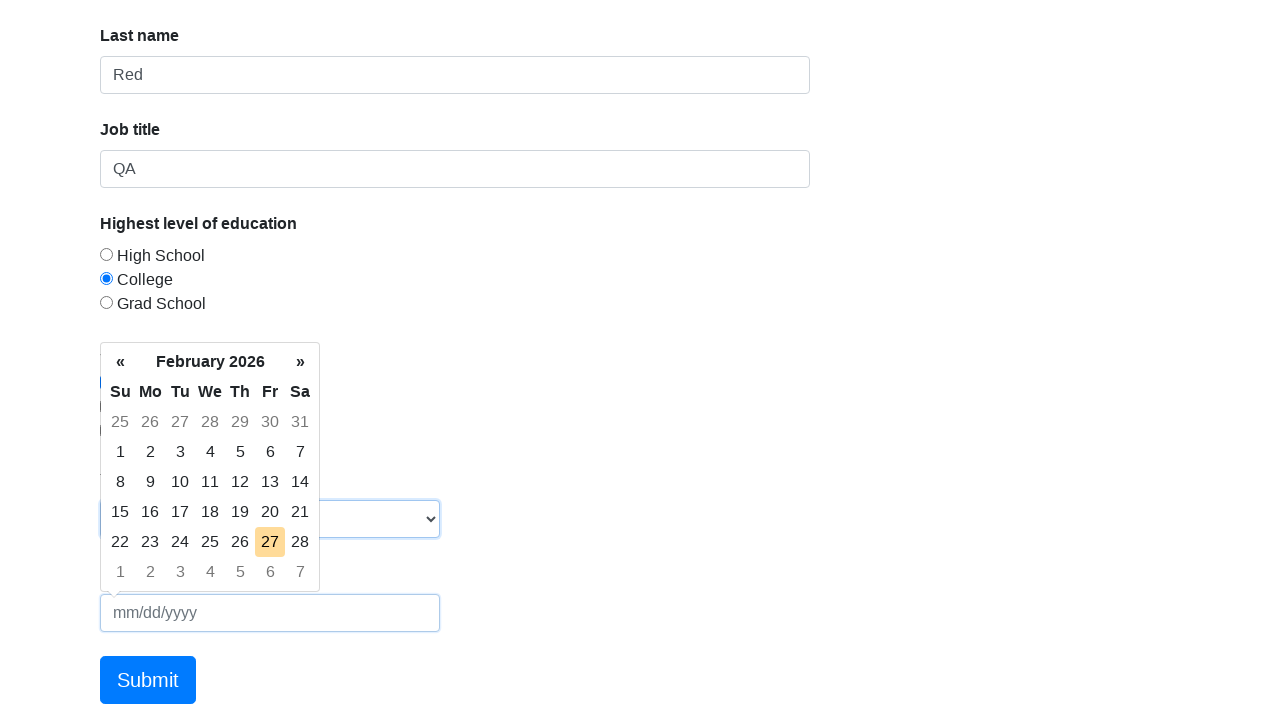

Selected today's date from datepicker at (270, 542) on td.today.day
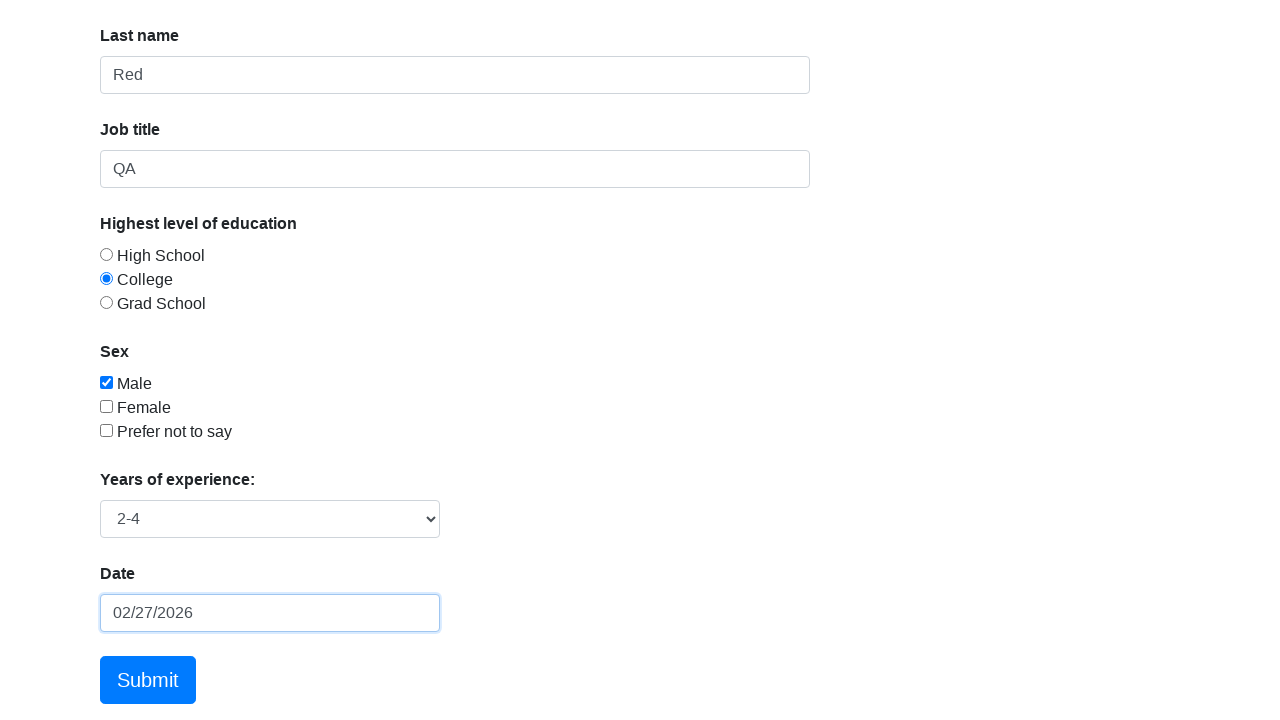

Clicked submit button to submit form at (148, 680) on a[href='/thanks']
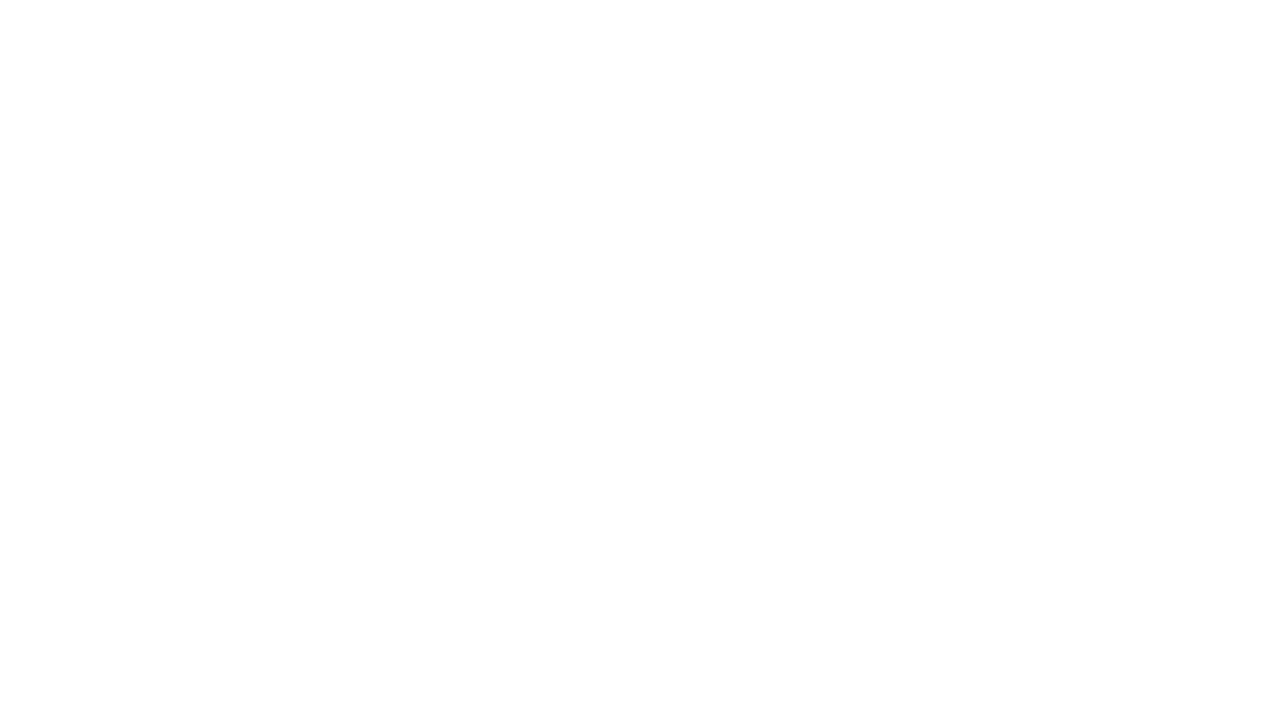

Form submission successful - success alert displayed
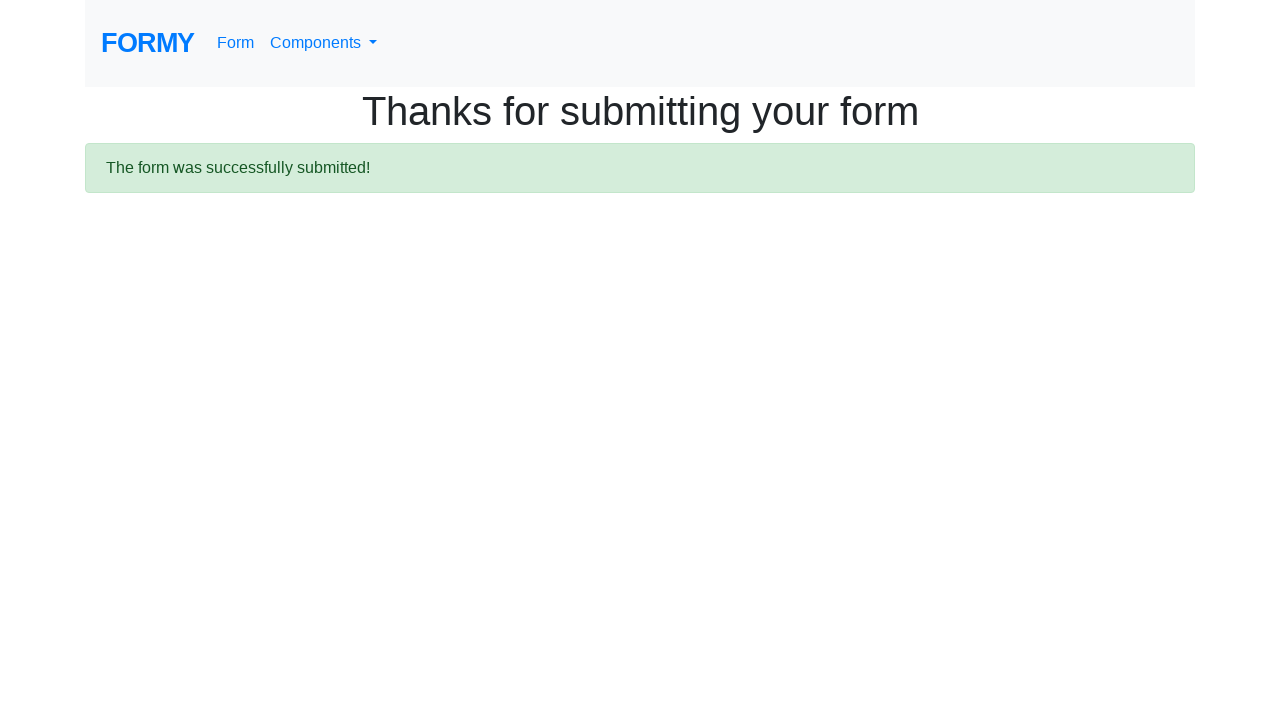

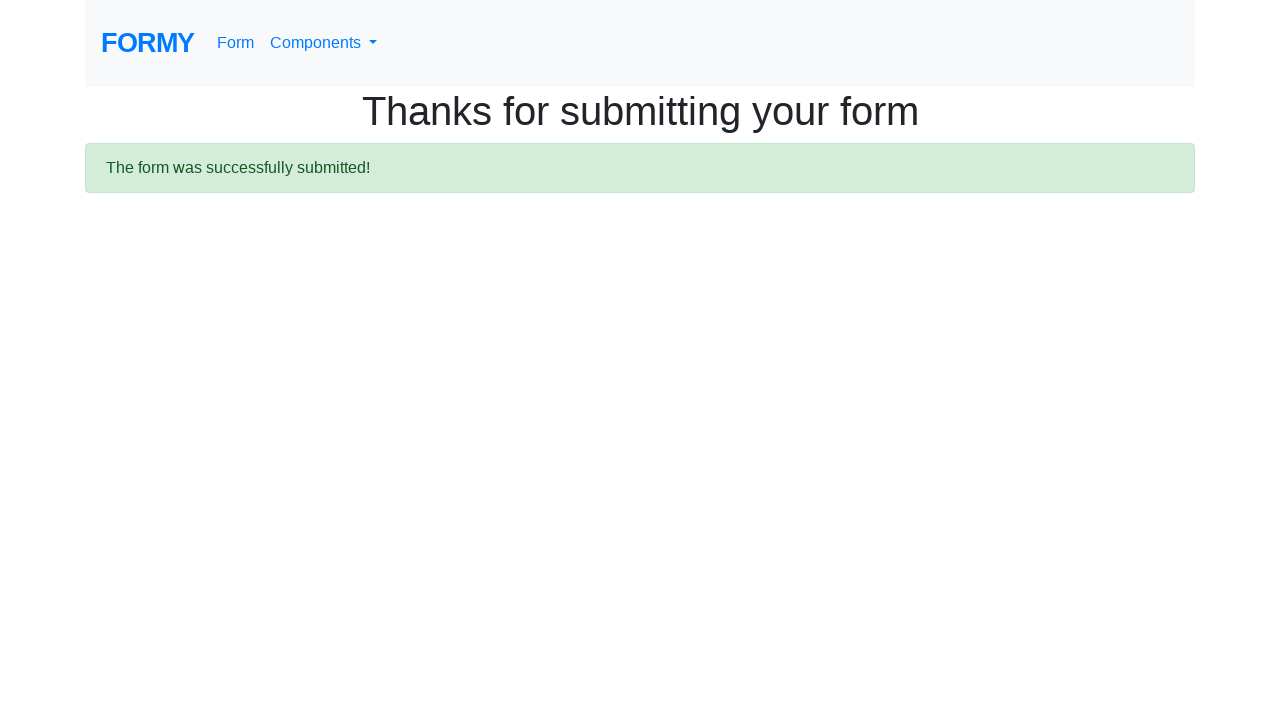